Navigates to ValueLabs website and verifies that the page title contains the expected company name and description.

Starting URL: https://www.valuelabs.com/

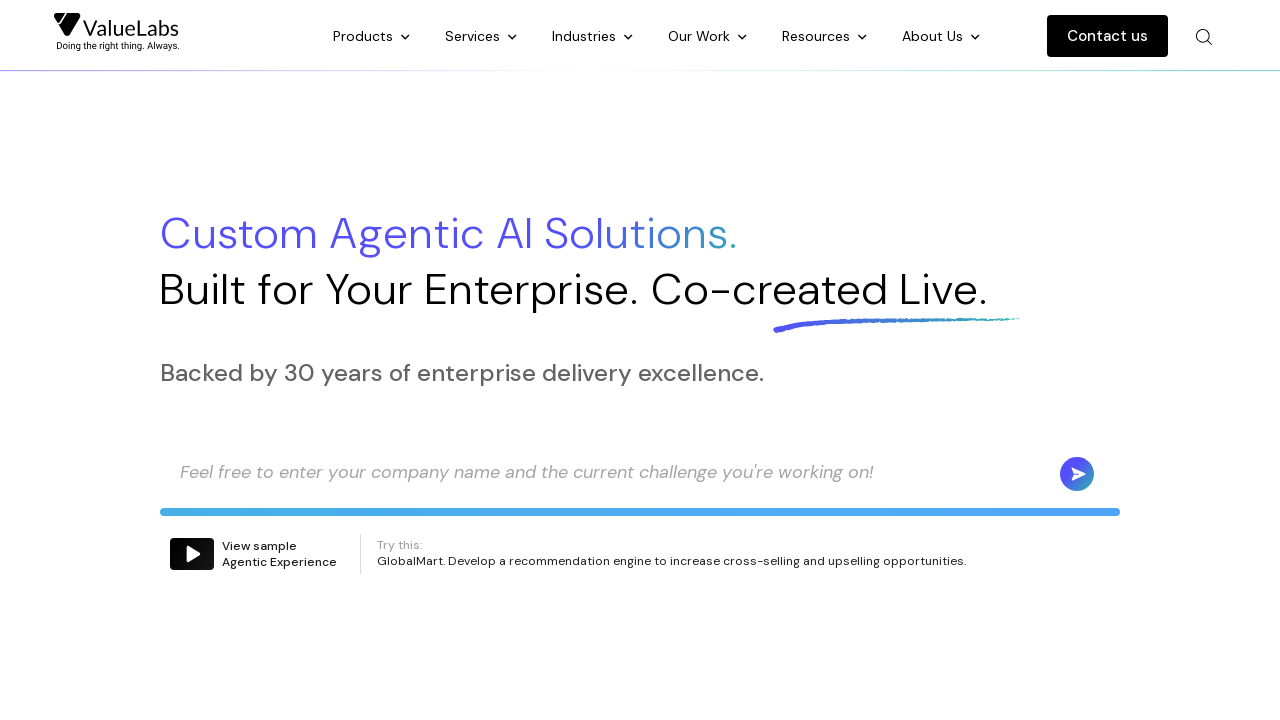

Waited for page to reach domcontentloaded state
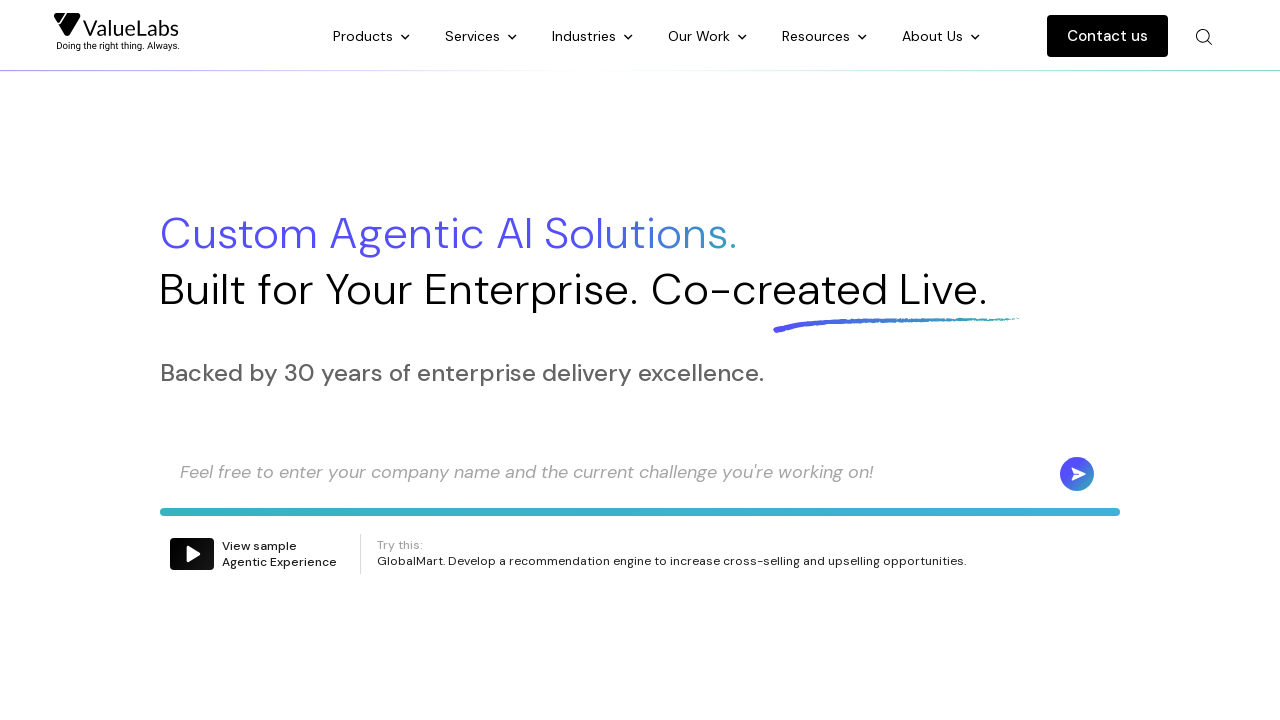

Retrieved page title
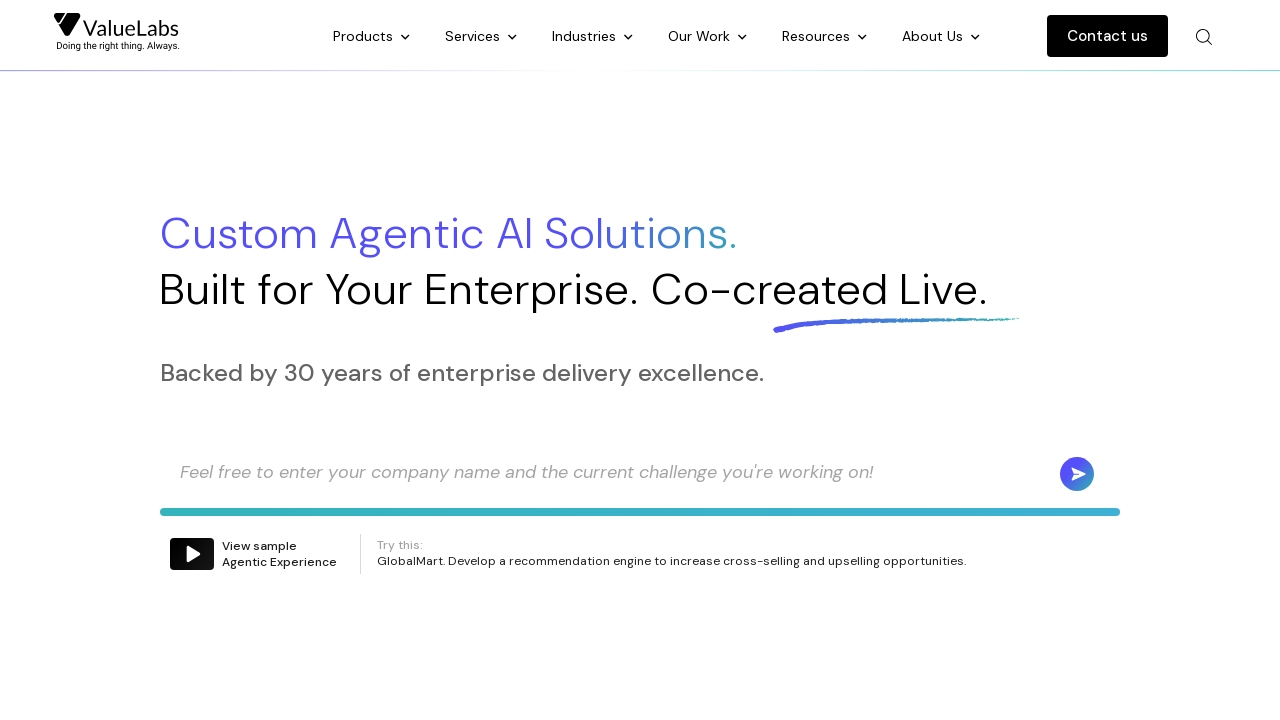

Verified page title contains expected company name 'ValueLabs' or full description
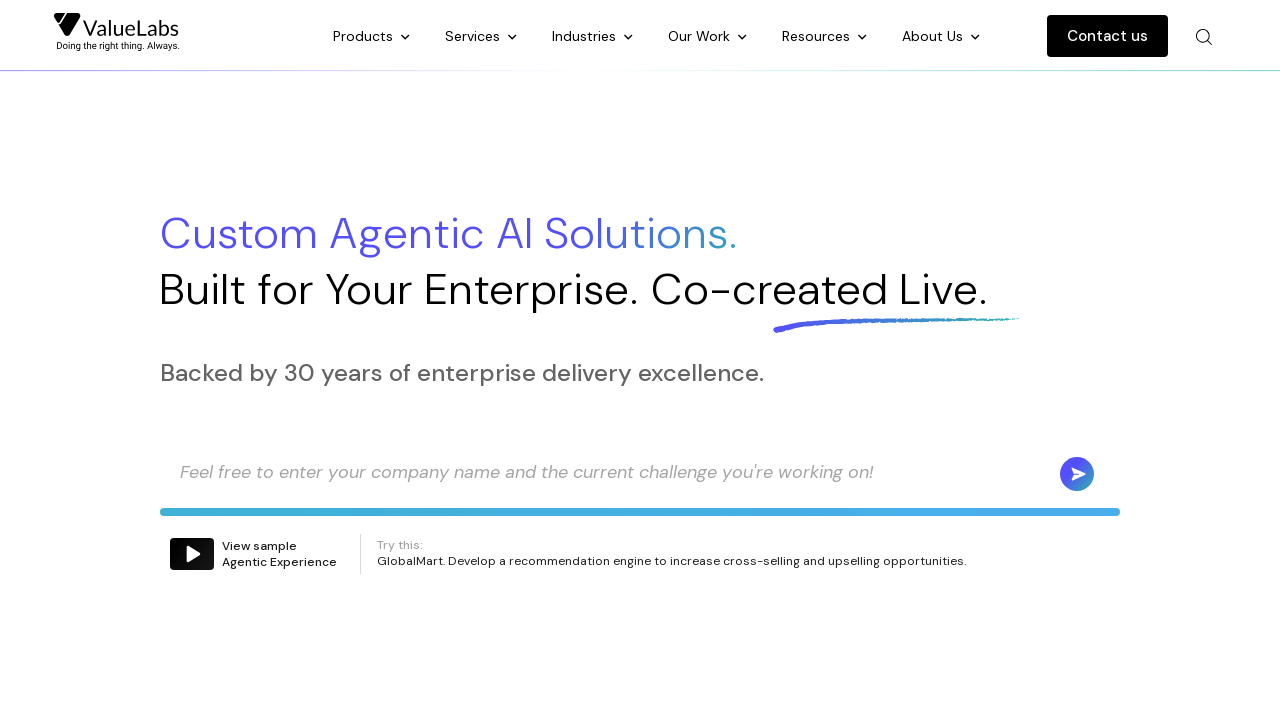

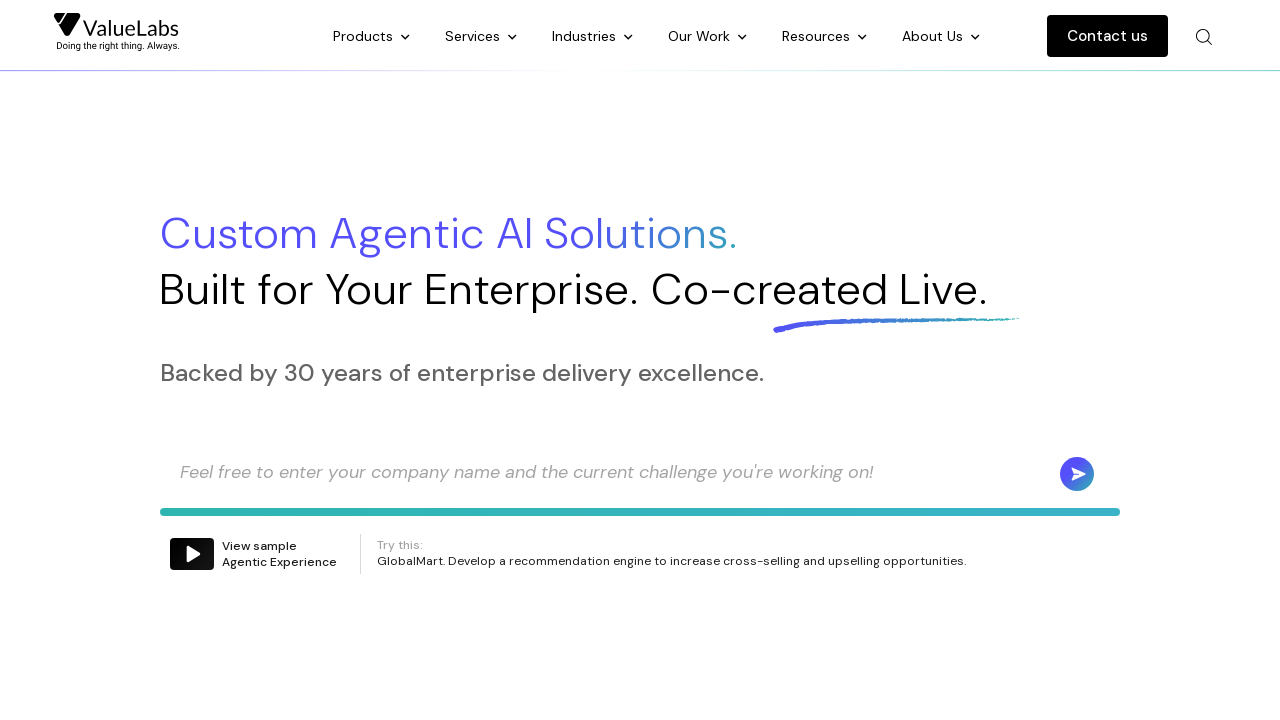